Tests window switching functionality by clicking a link that opens a new window, verifying content in both windows, and switching back to the original window

Starting URL: https://the-internet.herokuapp.com/windows

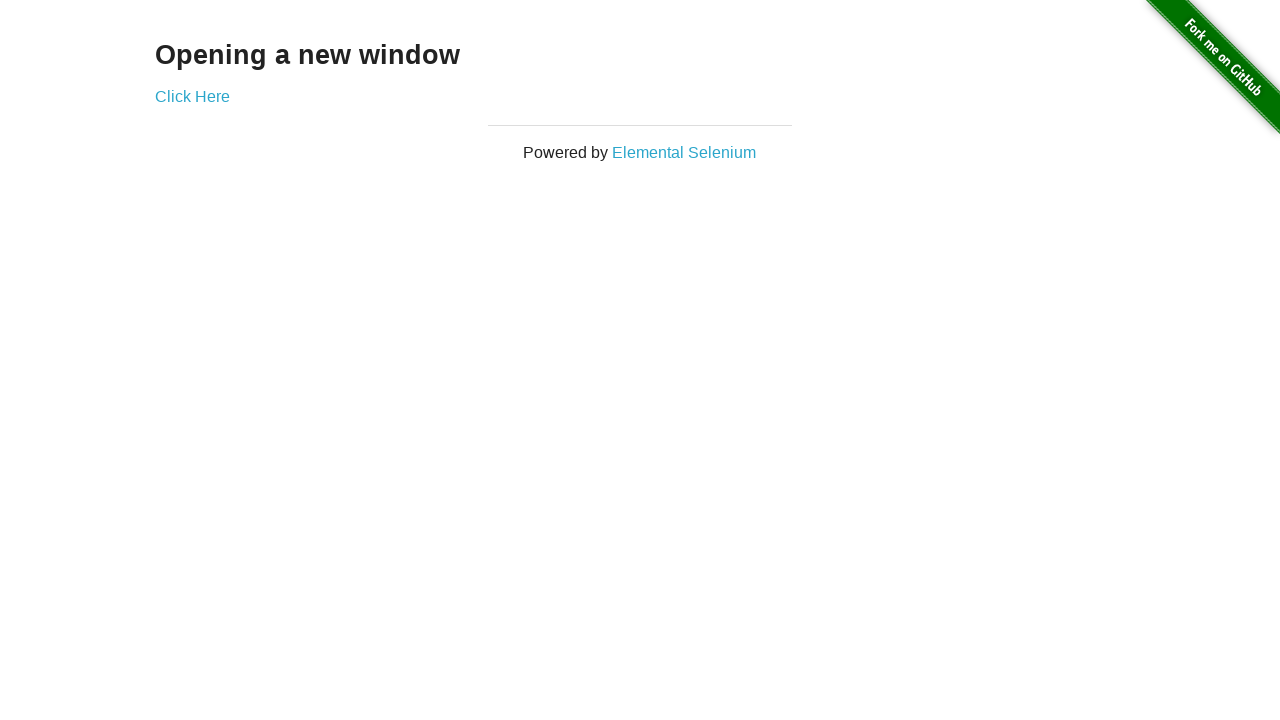

Verified h3 text content is 'Opening a new window'
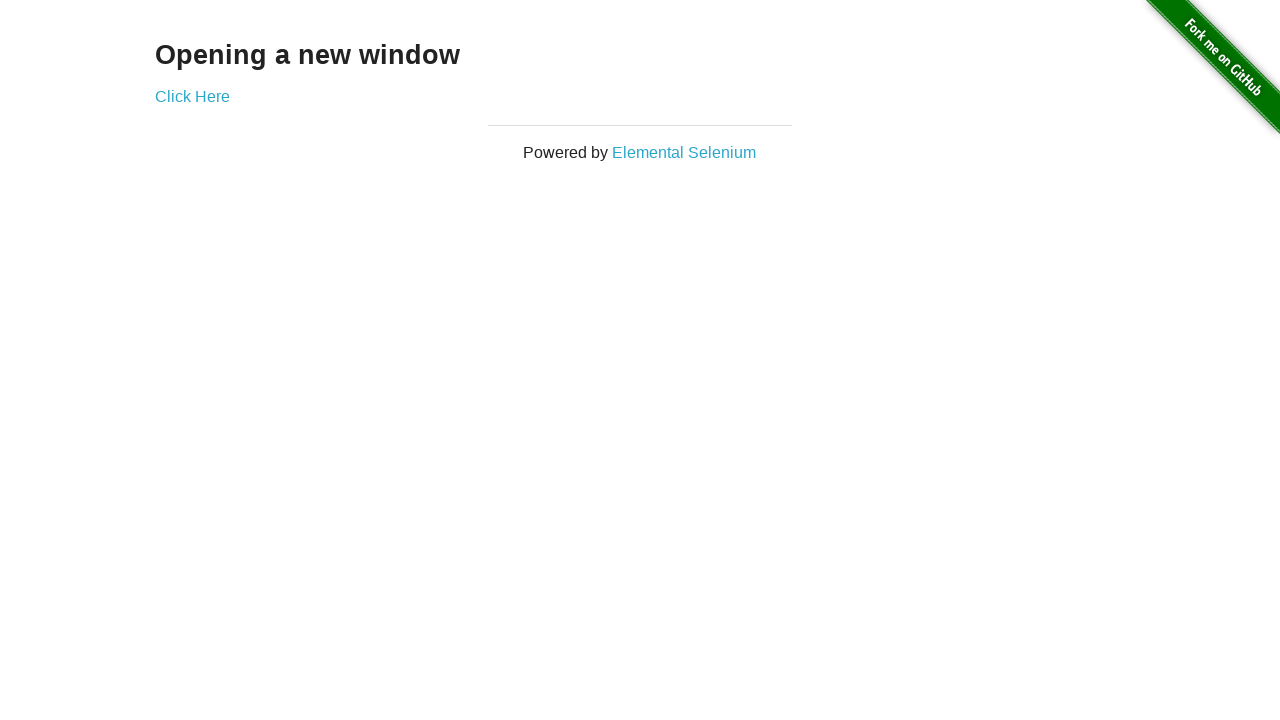

Verified page title is 'The Internet'
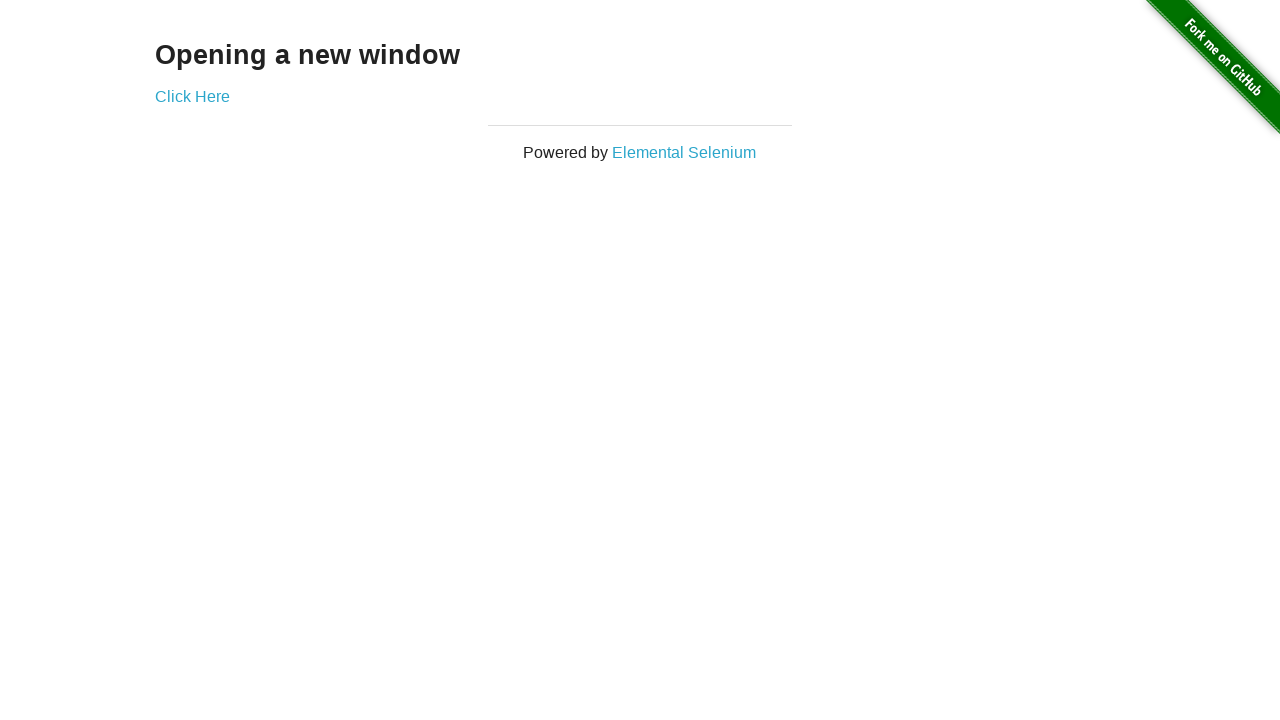

Clicked 'Click Here' link to open new window at (192, 96) on xpath=//*[text()='Click Here']
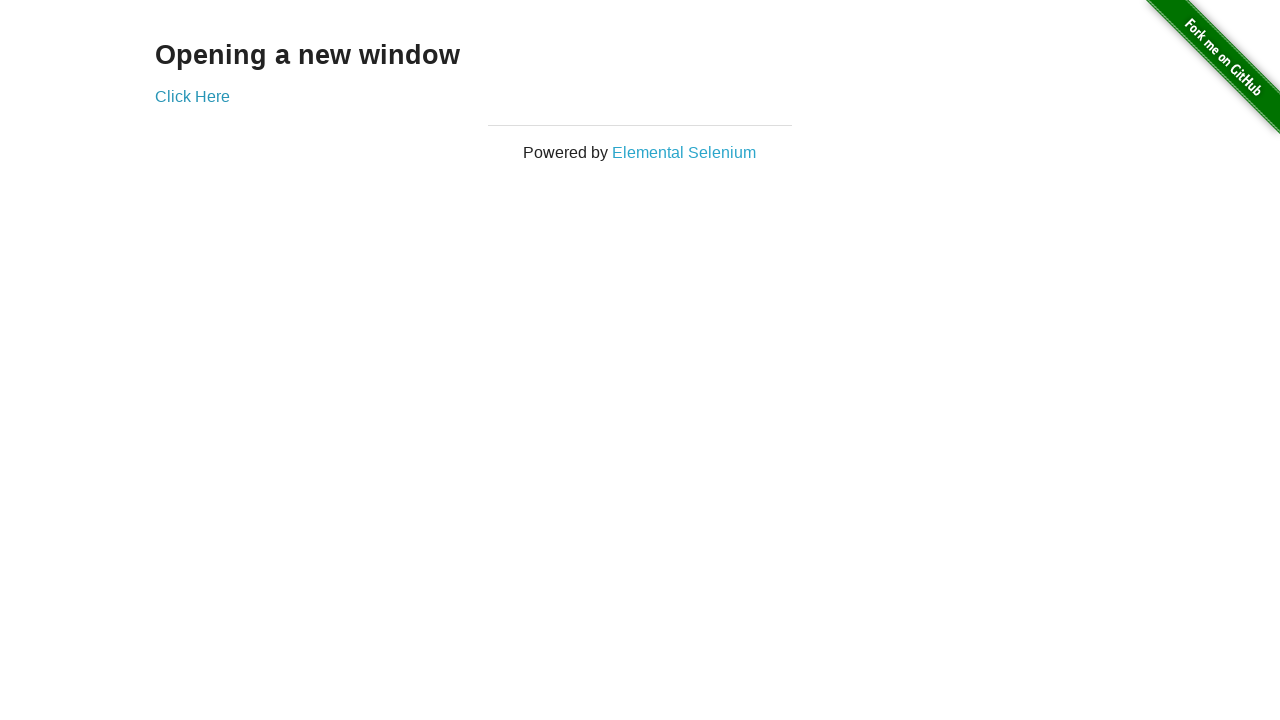

New window loaded and ready
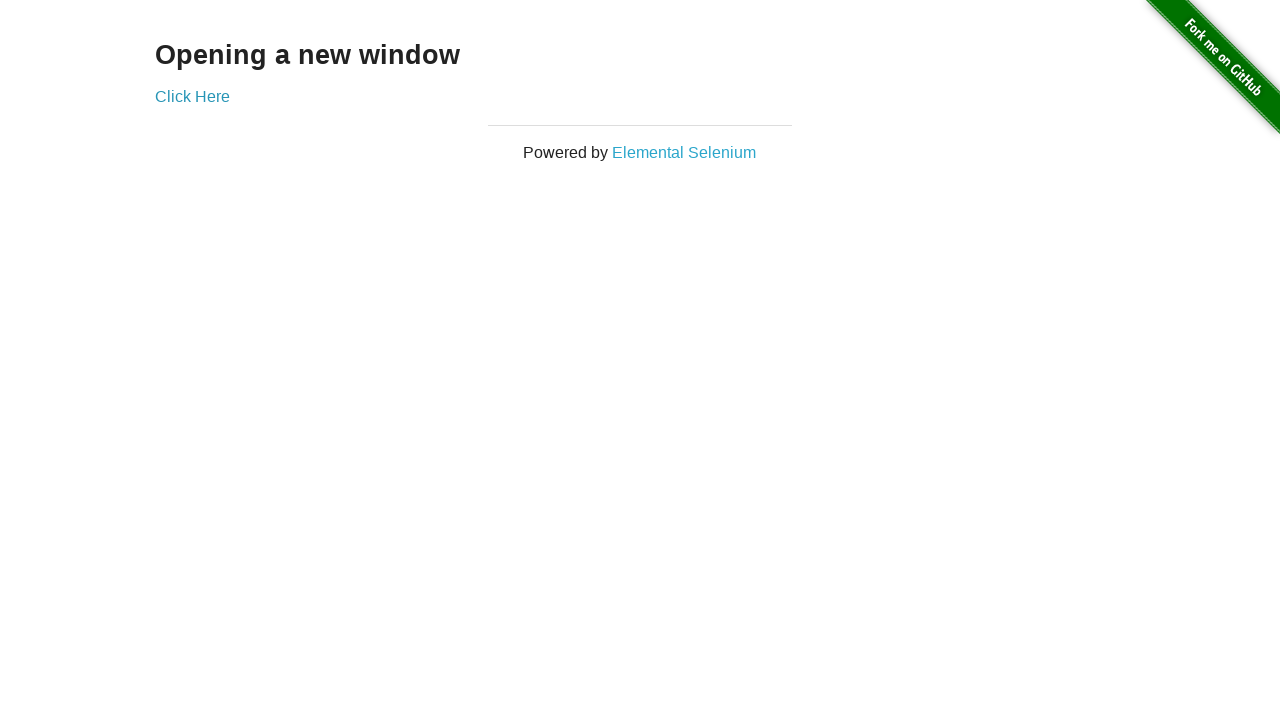

Verified new window title is 'New Window'
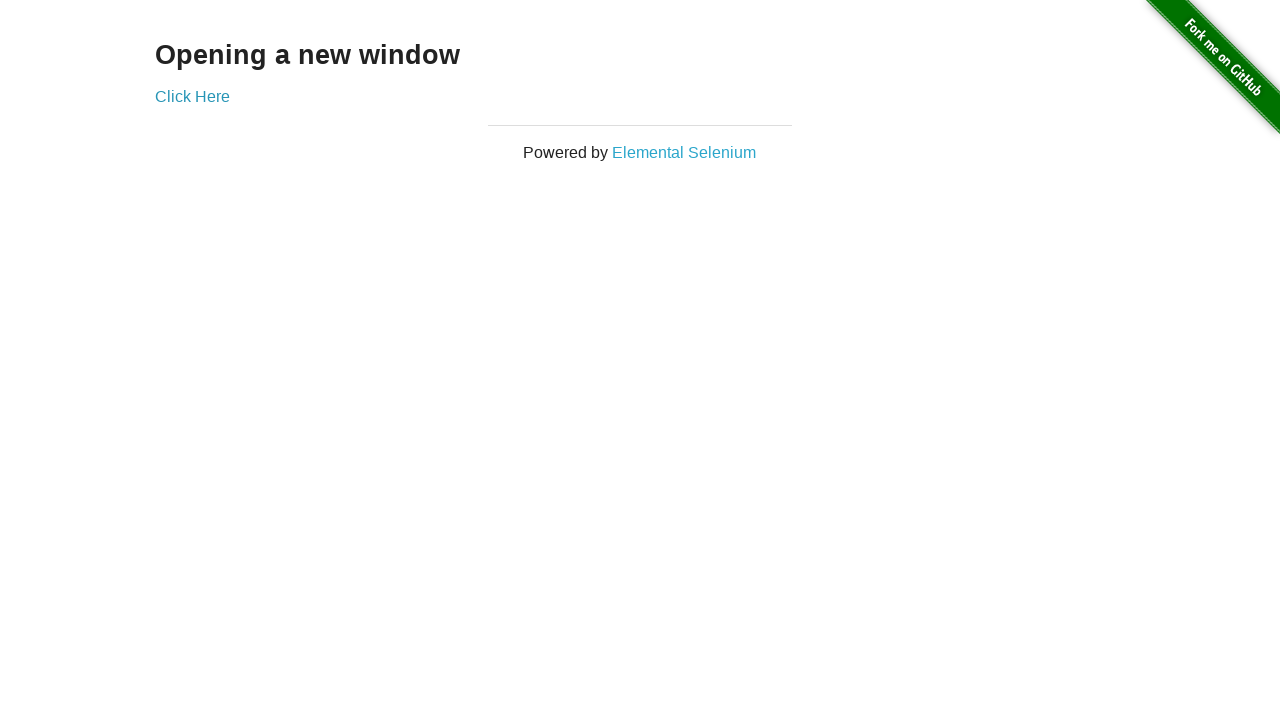

Verified new window h3 text content is 'New Window'
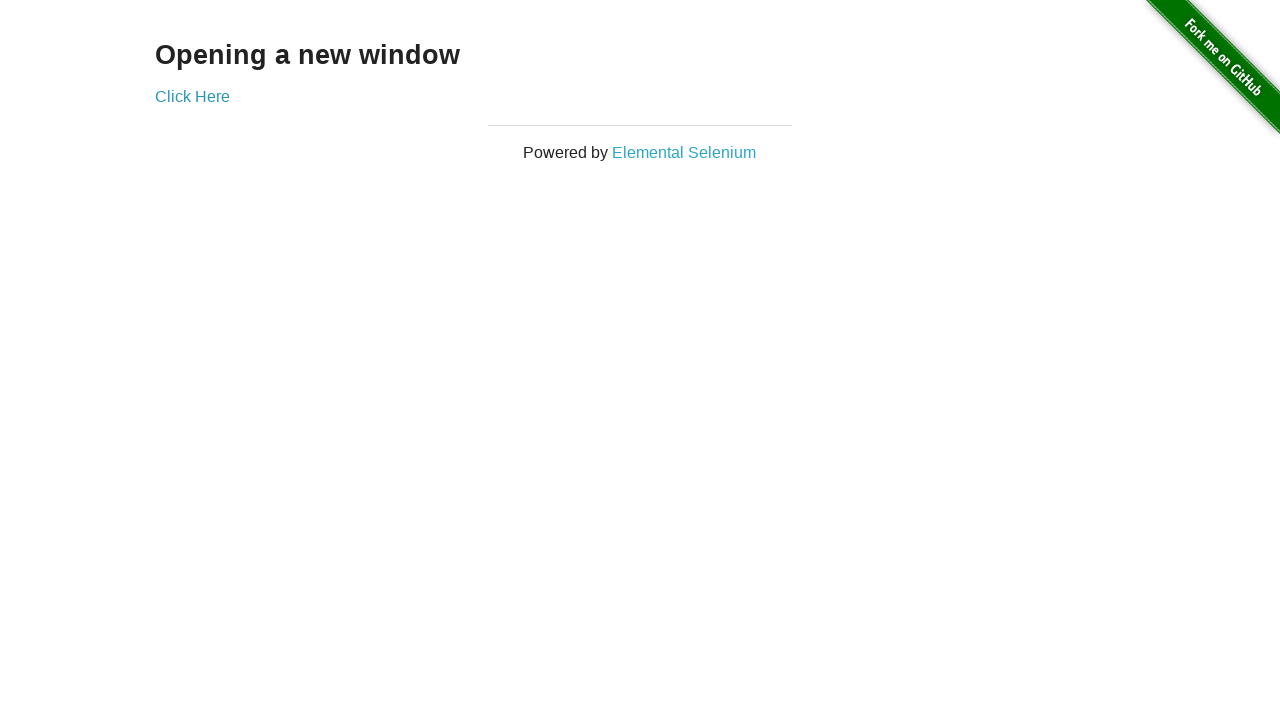

Switched back to original window
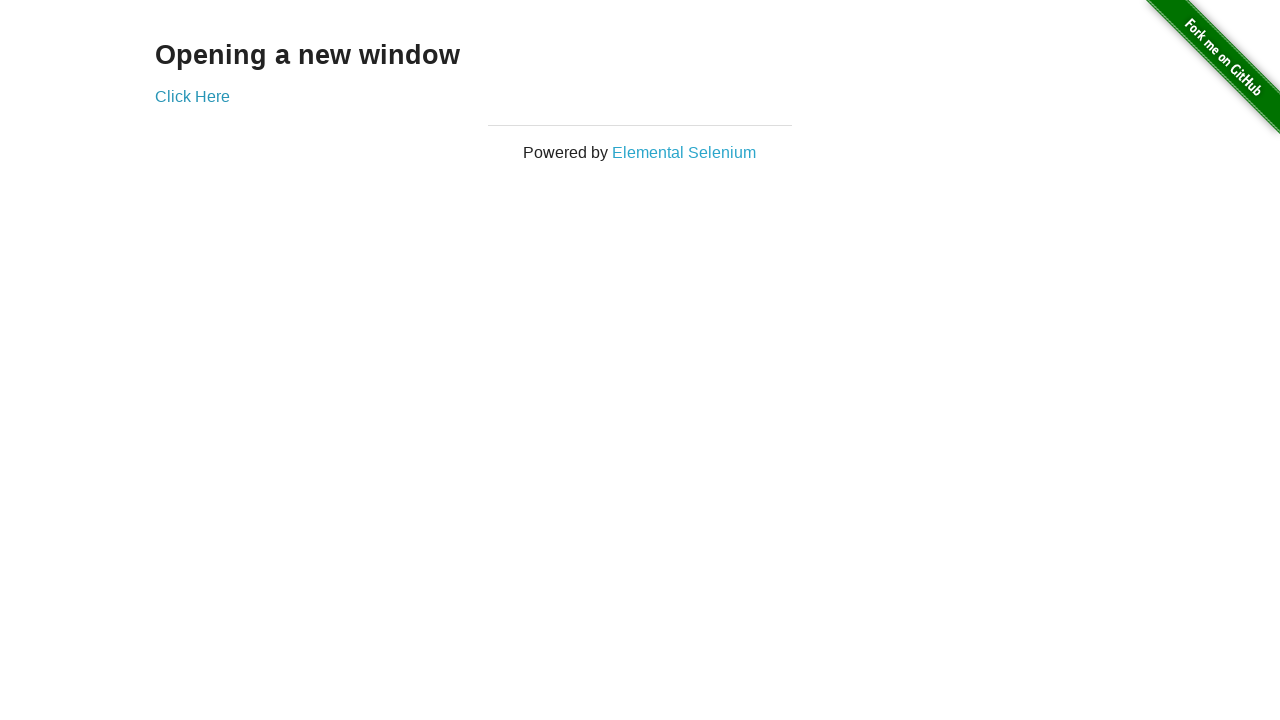

Verified original window title is 'The Internet'
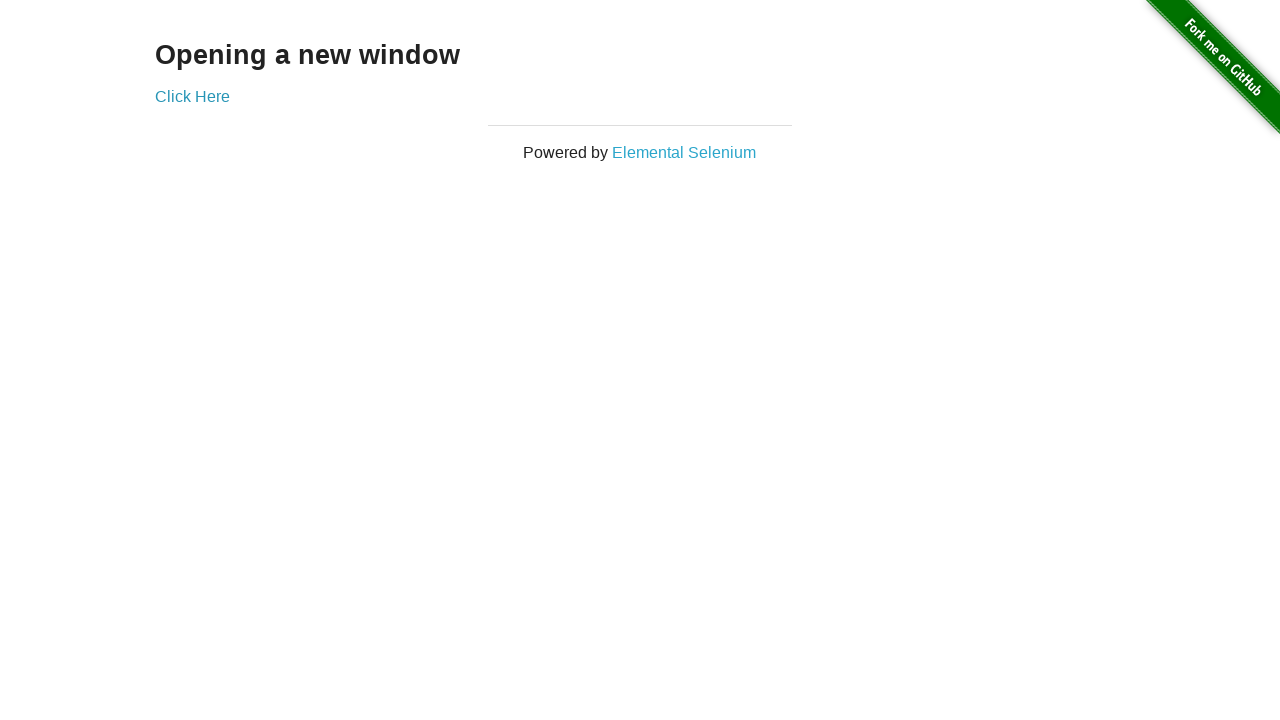

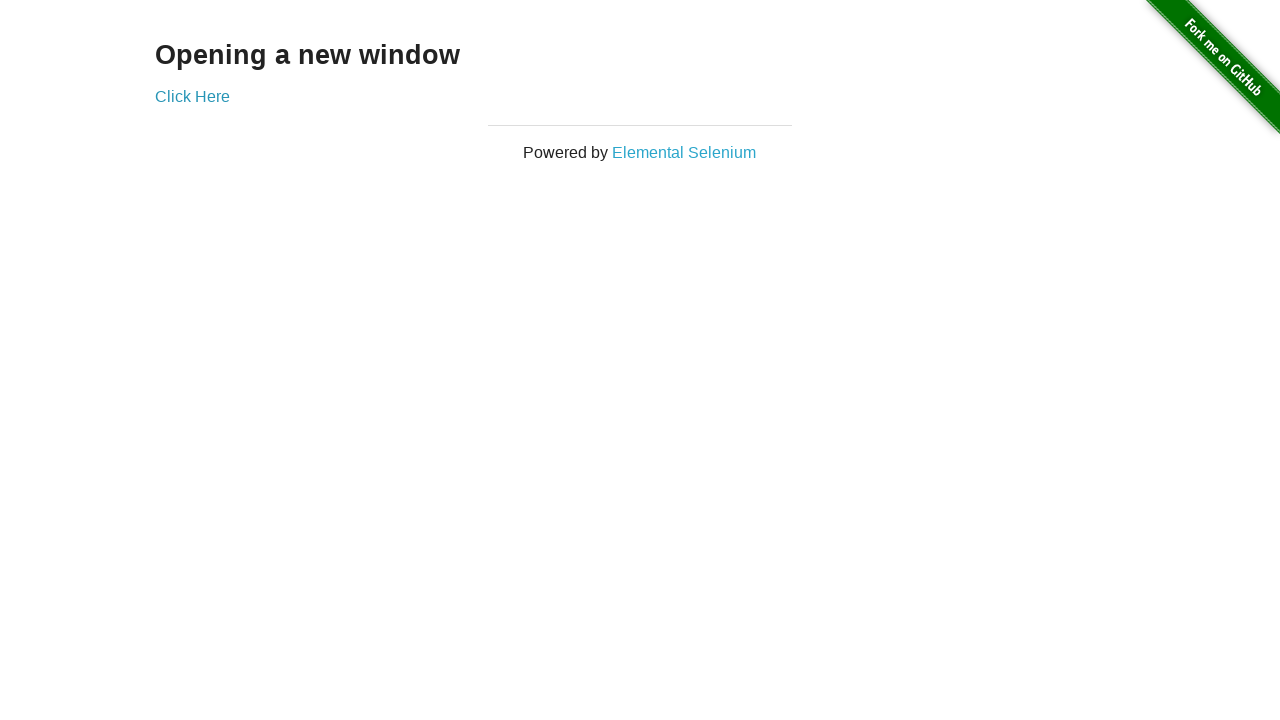